Opens the Flipkart homepage and verifies the page loads successfully

Starting URL: https://www.flipkart.com/

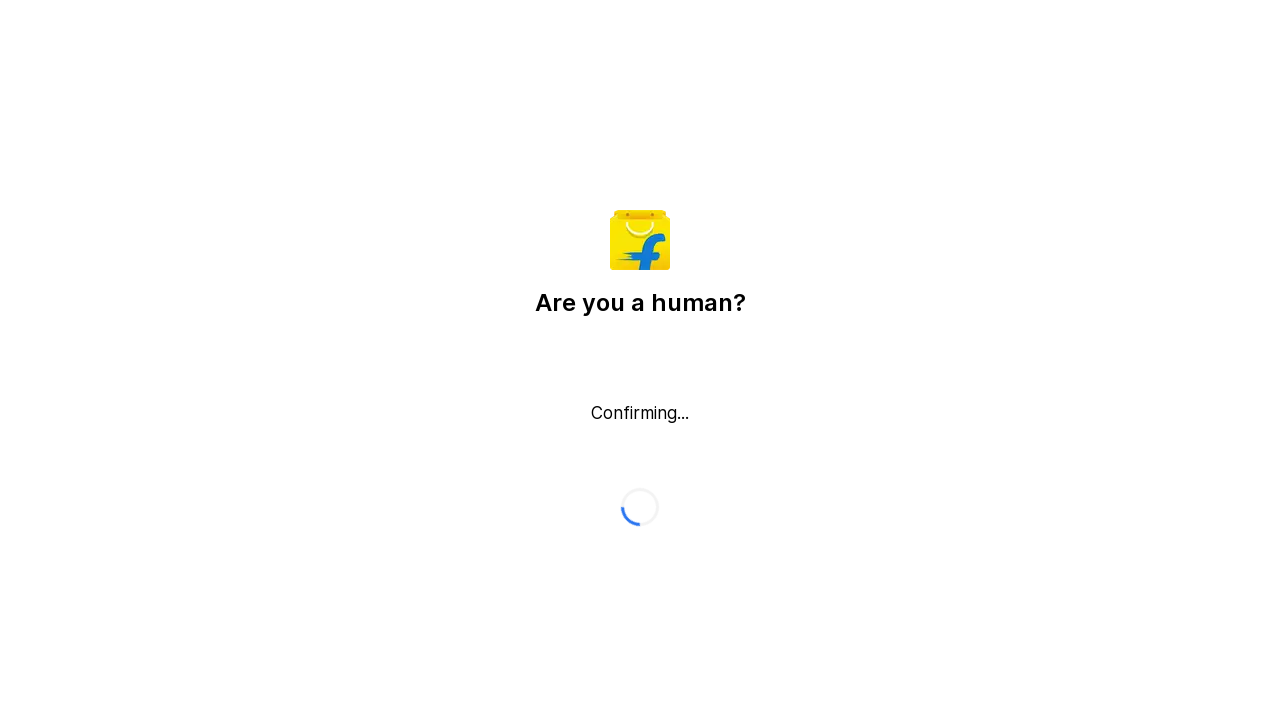

Waited for page DOM to be fully loaded
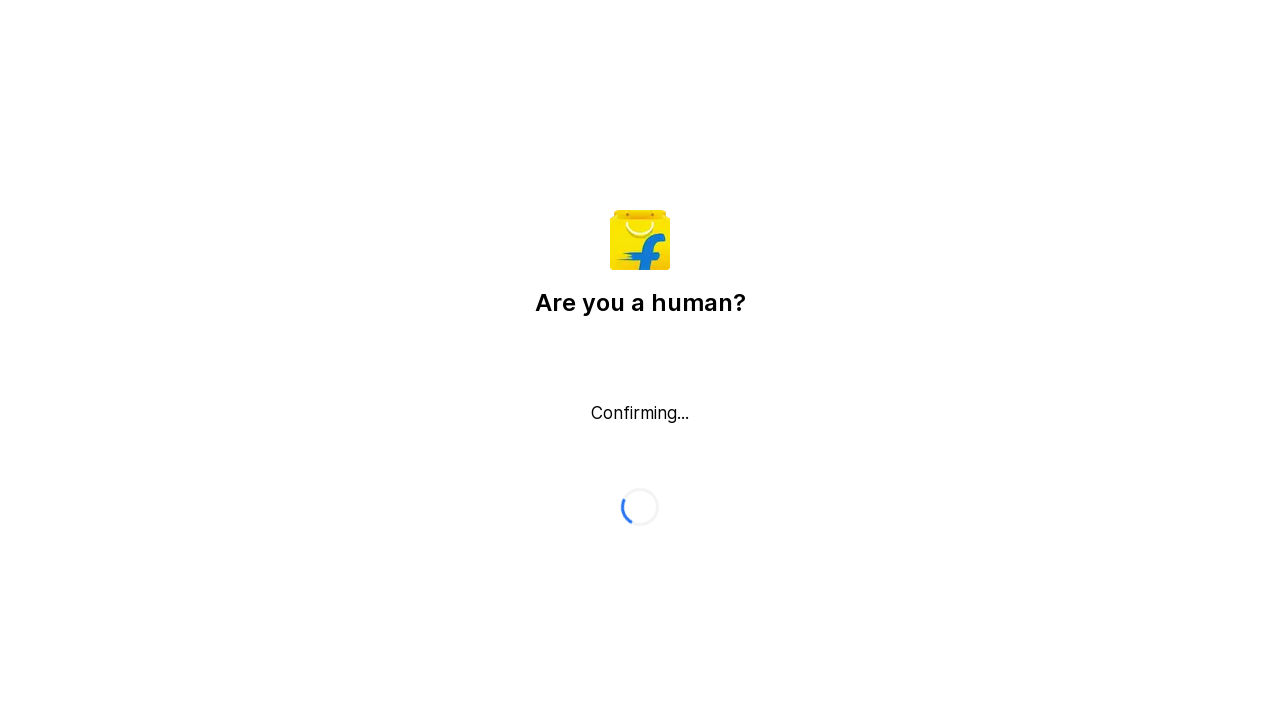

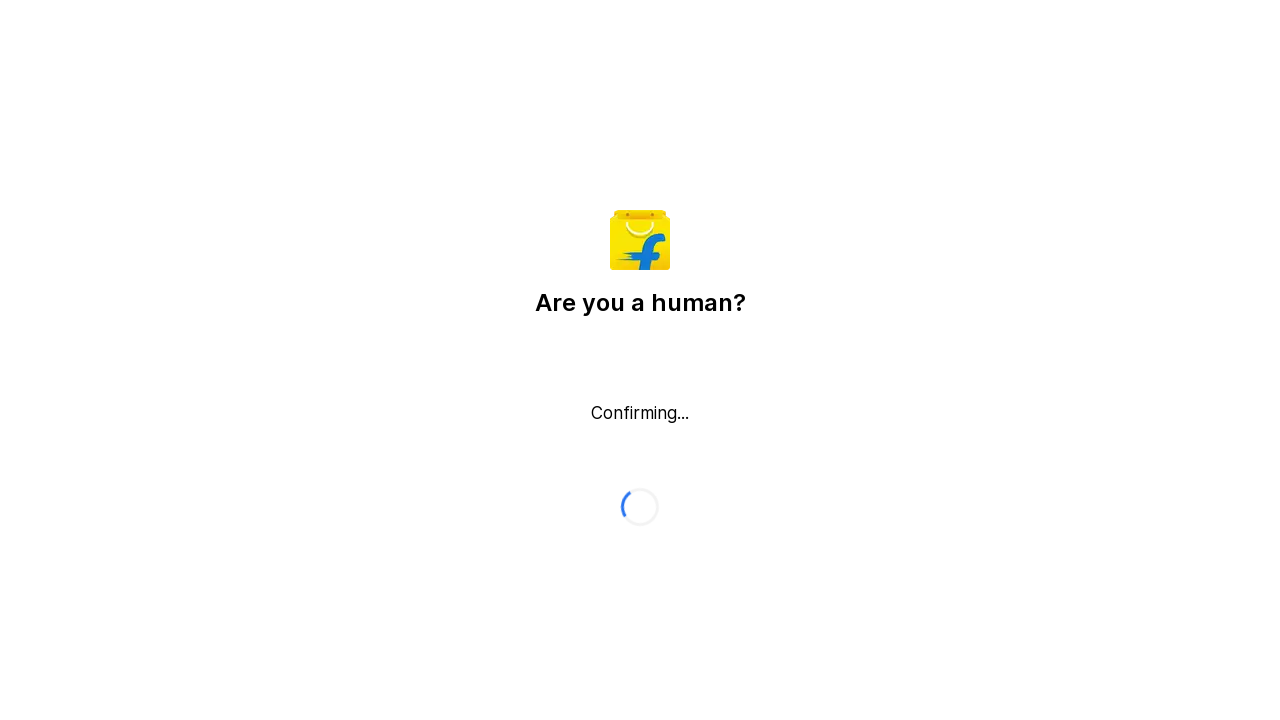